Tests browser prompt alert functionality by clicking a button to open a prompt, entering text into the prompt, accepting it, and verifying the result message is displayed.

Starting URL: https://training-support.net/webelements/alerts

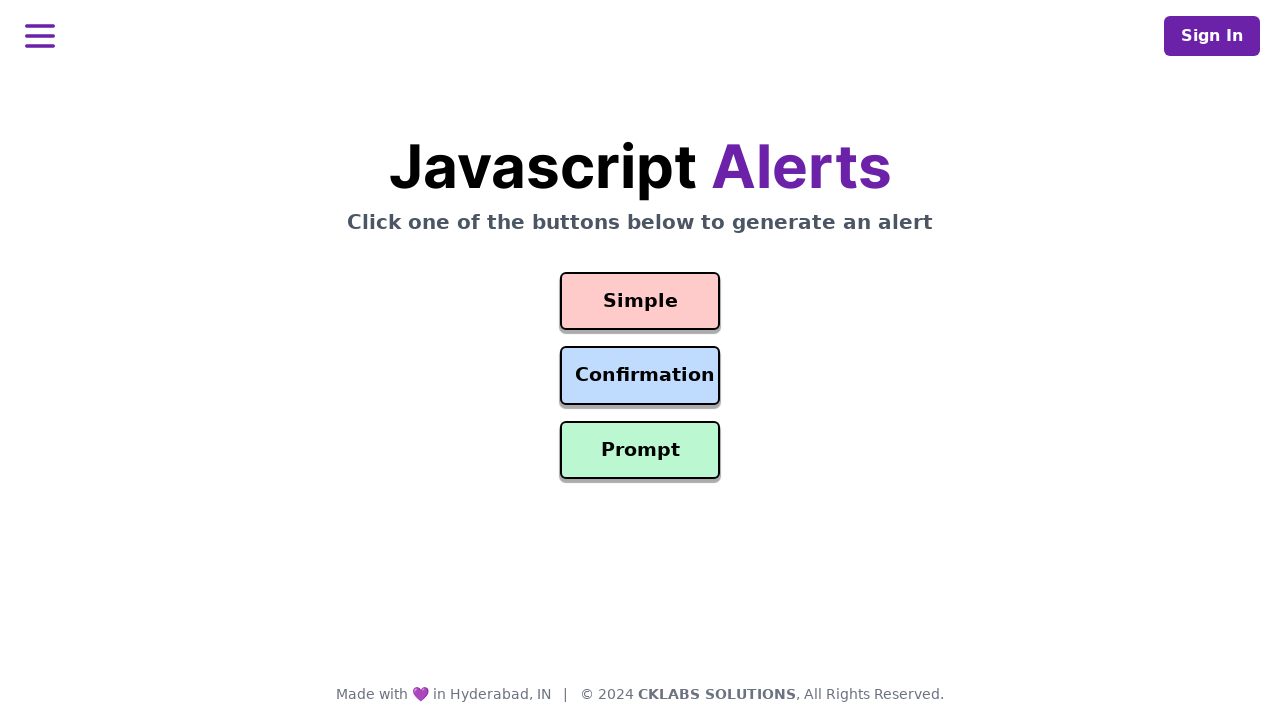

Clicked prompt button to open alert at (640, 450) on #prompt
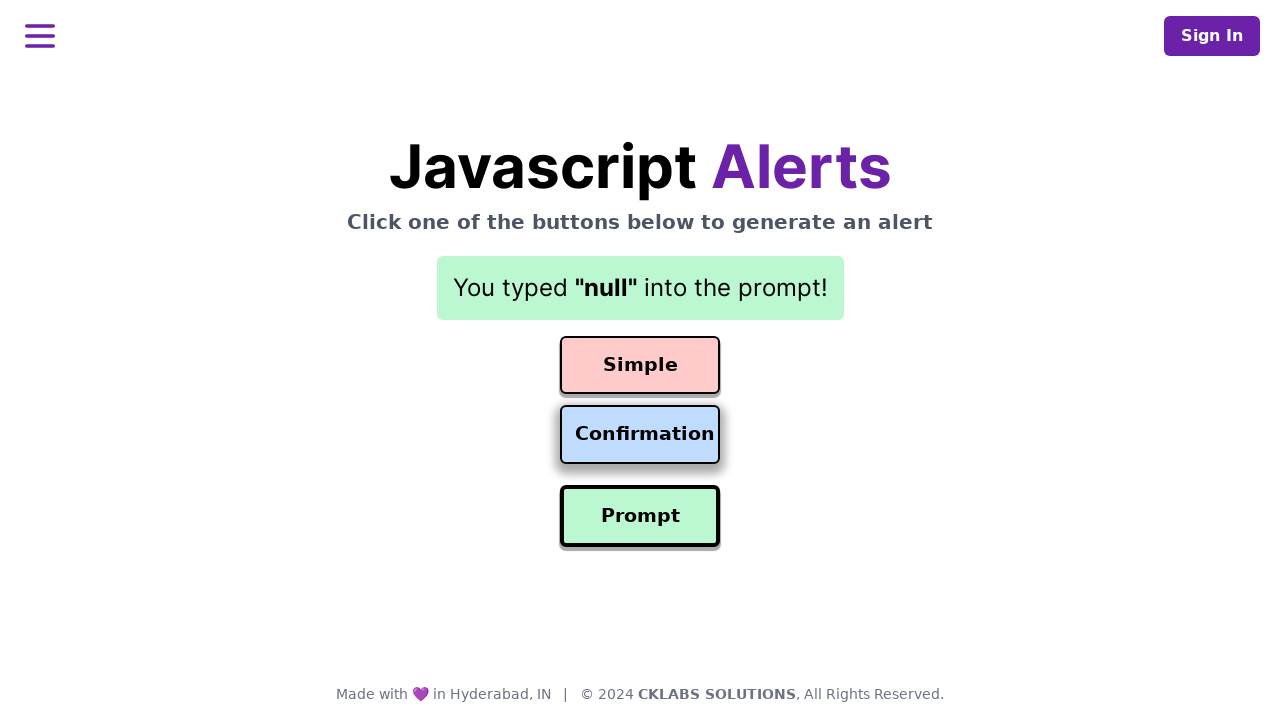

Set up dialog event listener to handle prompt
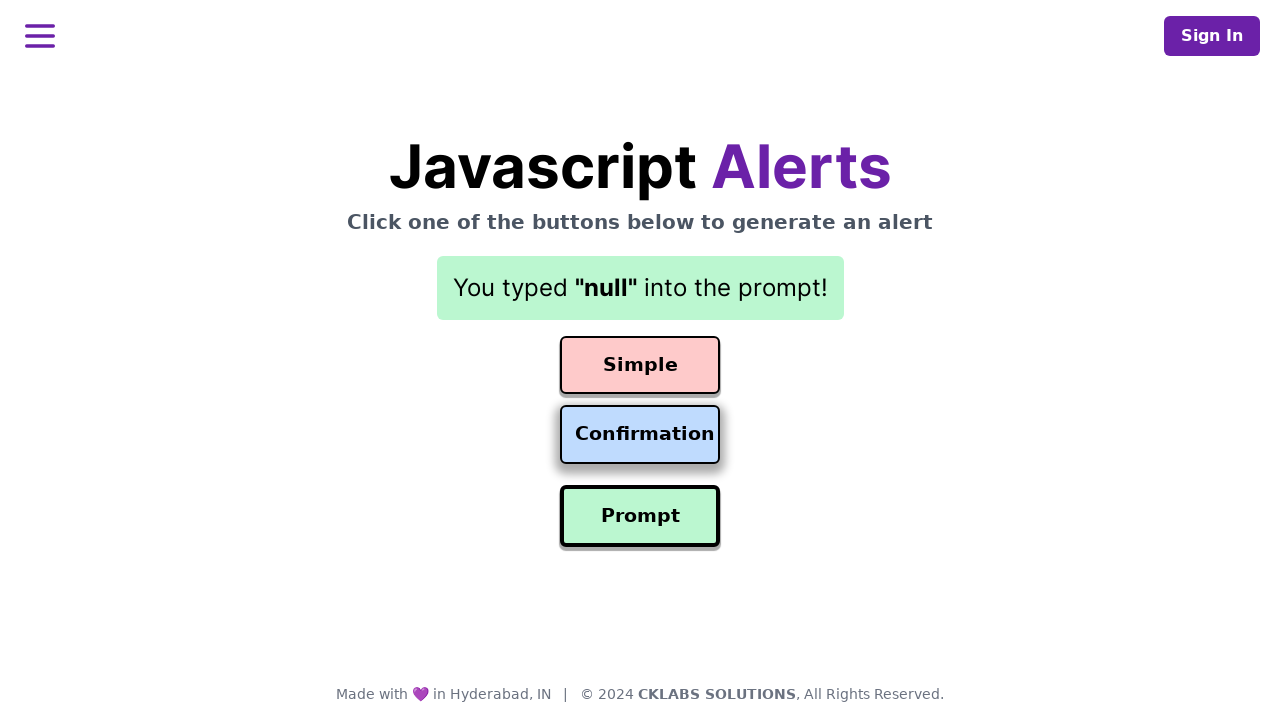

Clicked prompt button again to trigger dialog with listener active at (640, 516) on #prompt
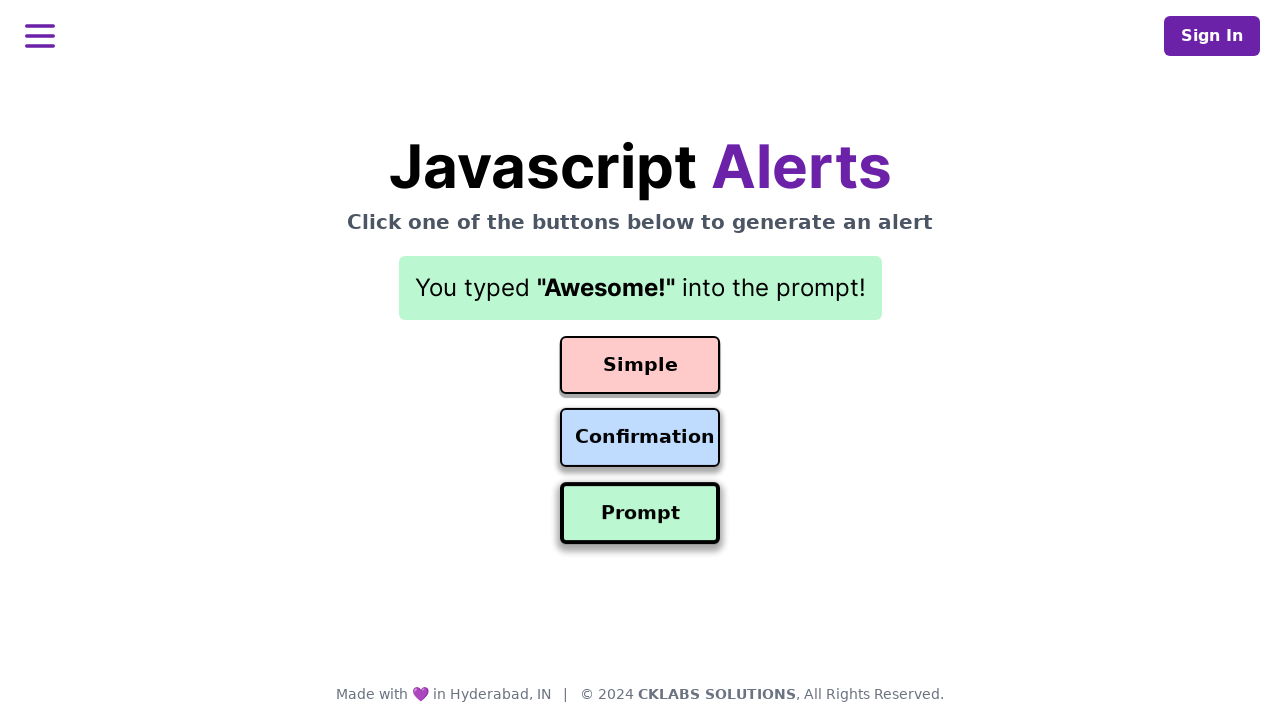

Result element loaded on page
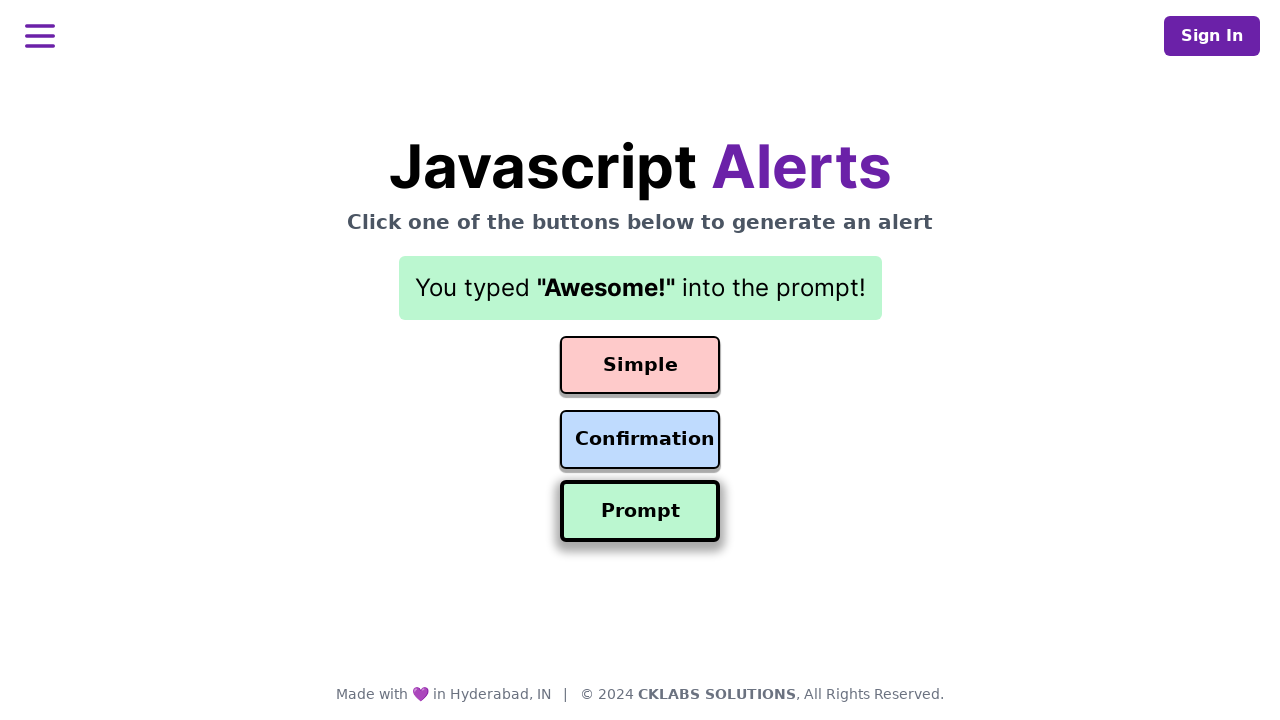

Result element is visible and confirms prompt text 'Awesome!' was accepted
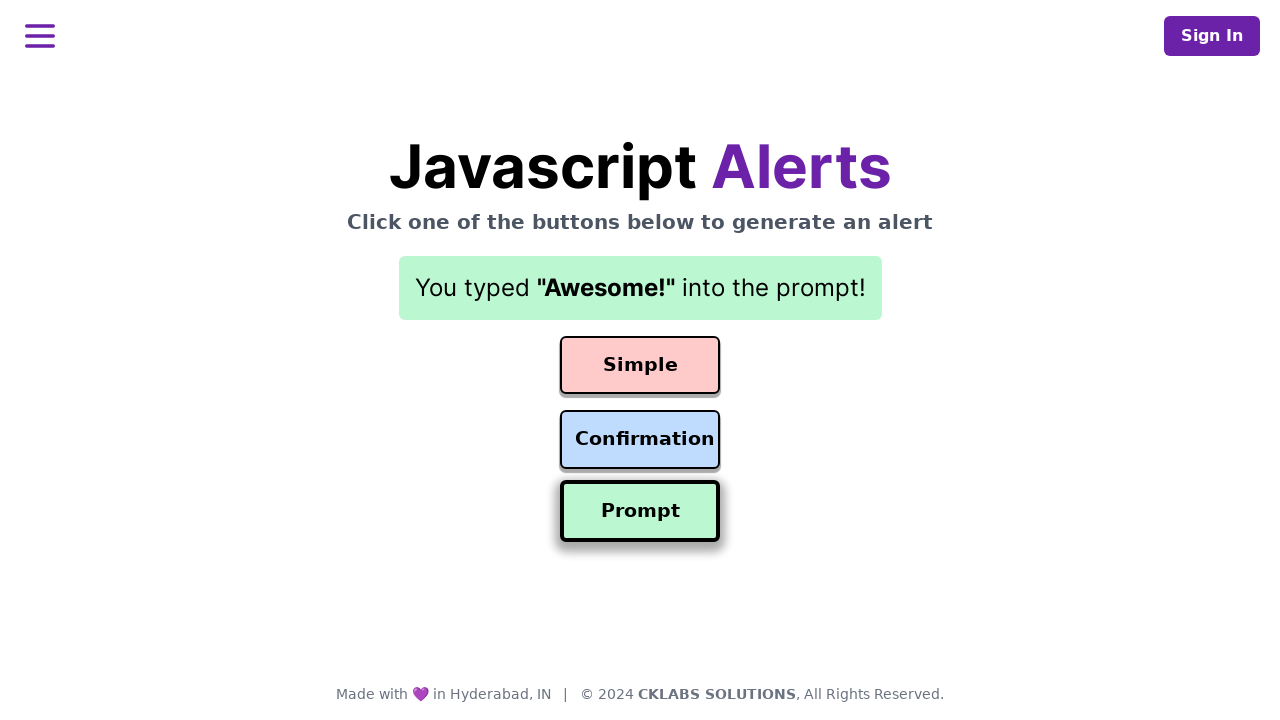

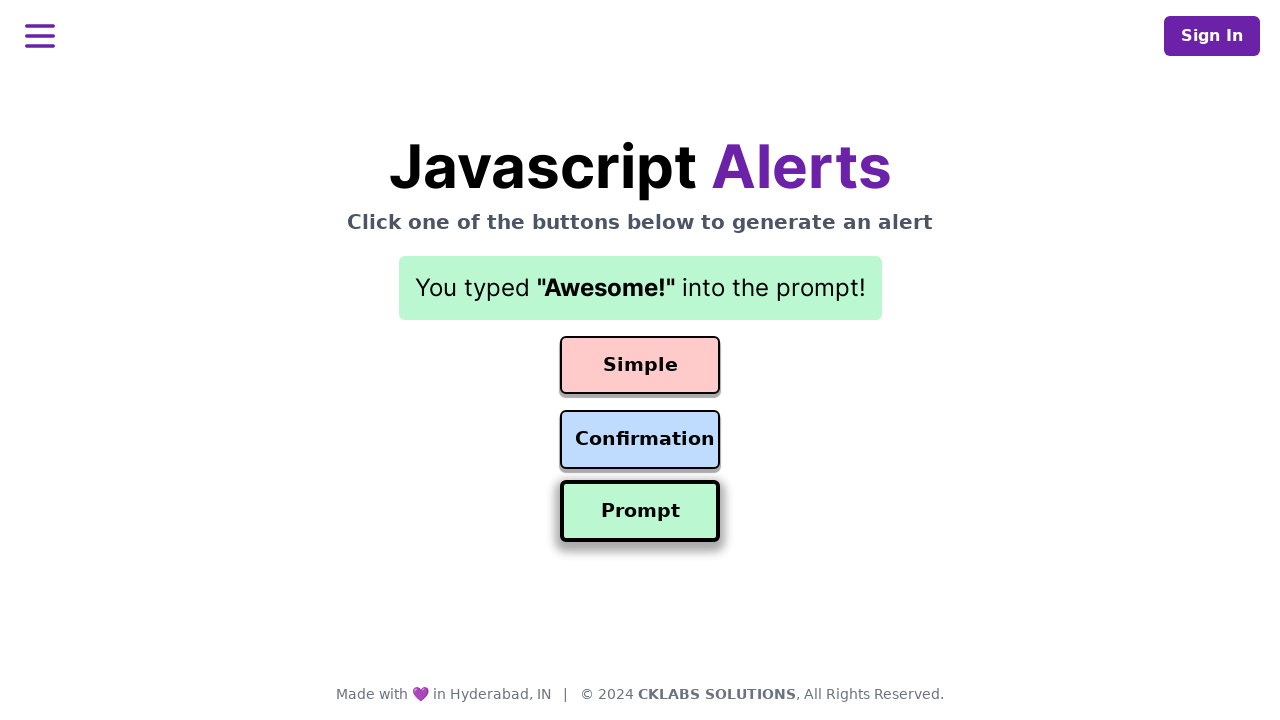